Verifies that the page title of the OrangeHRM homepage matches the expected value

Starting URL: https://opensource-demo.orangehrmlive.com/

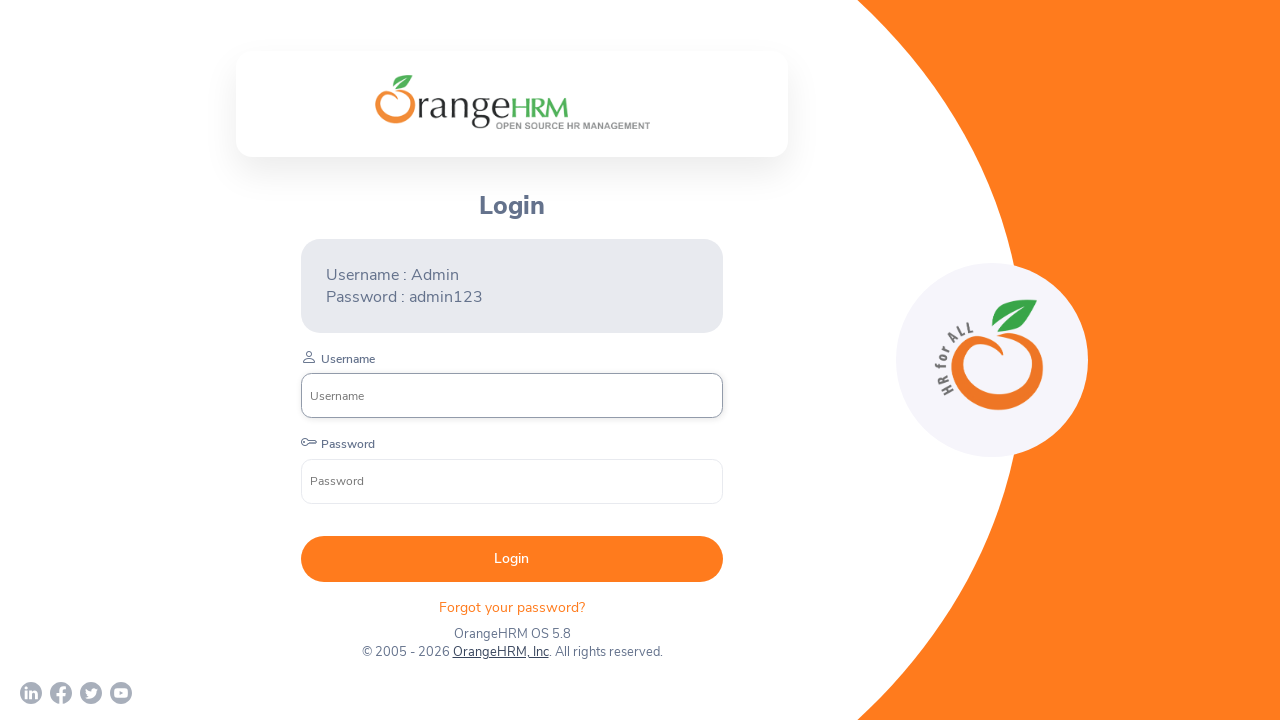

Page loaded and DOM content ready
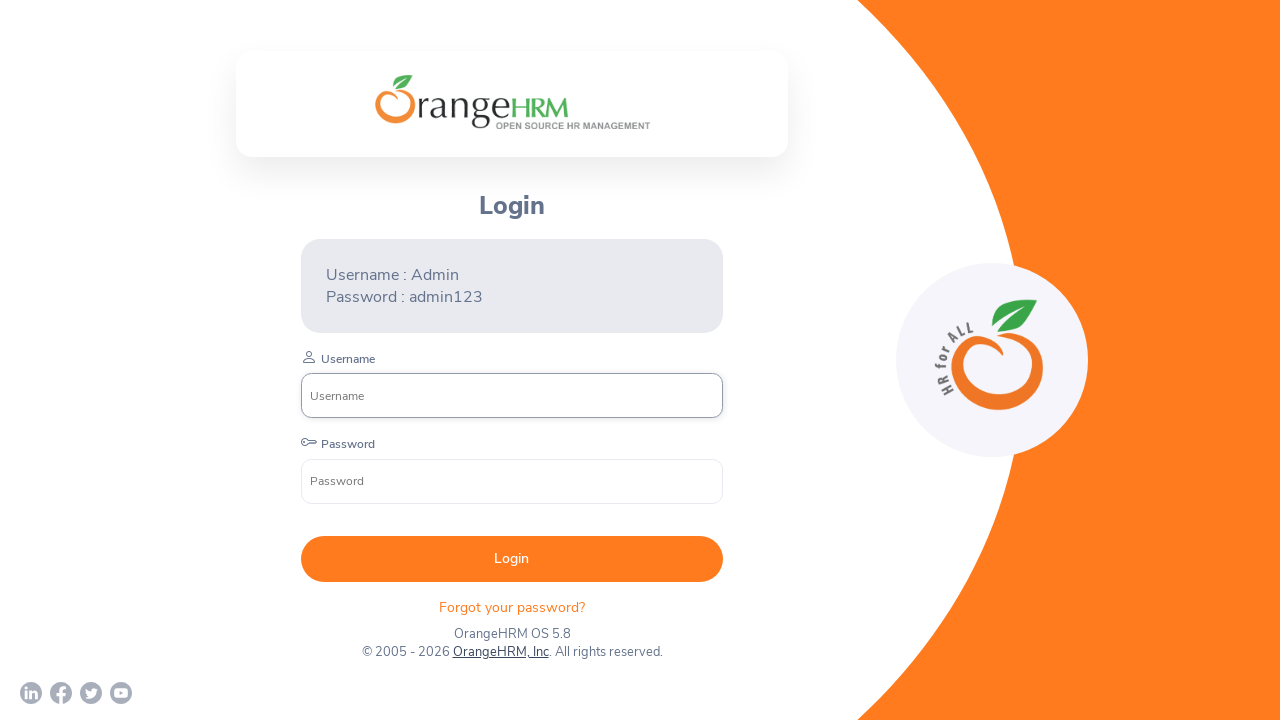

Page title verified as 'OrangeHRM'
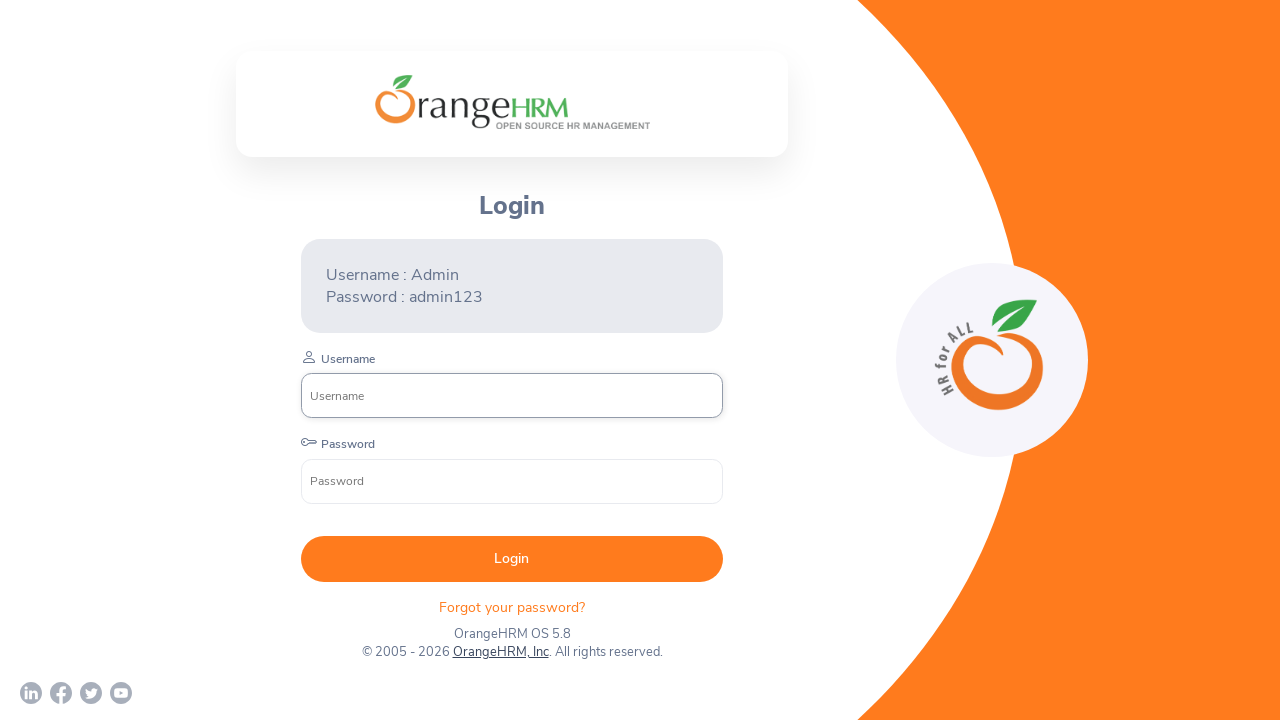

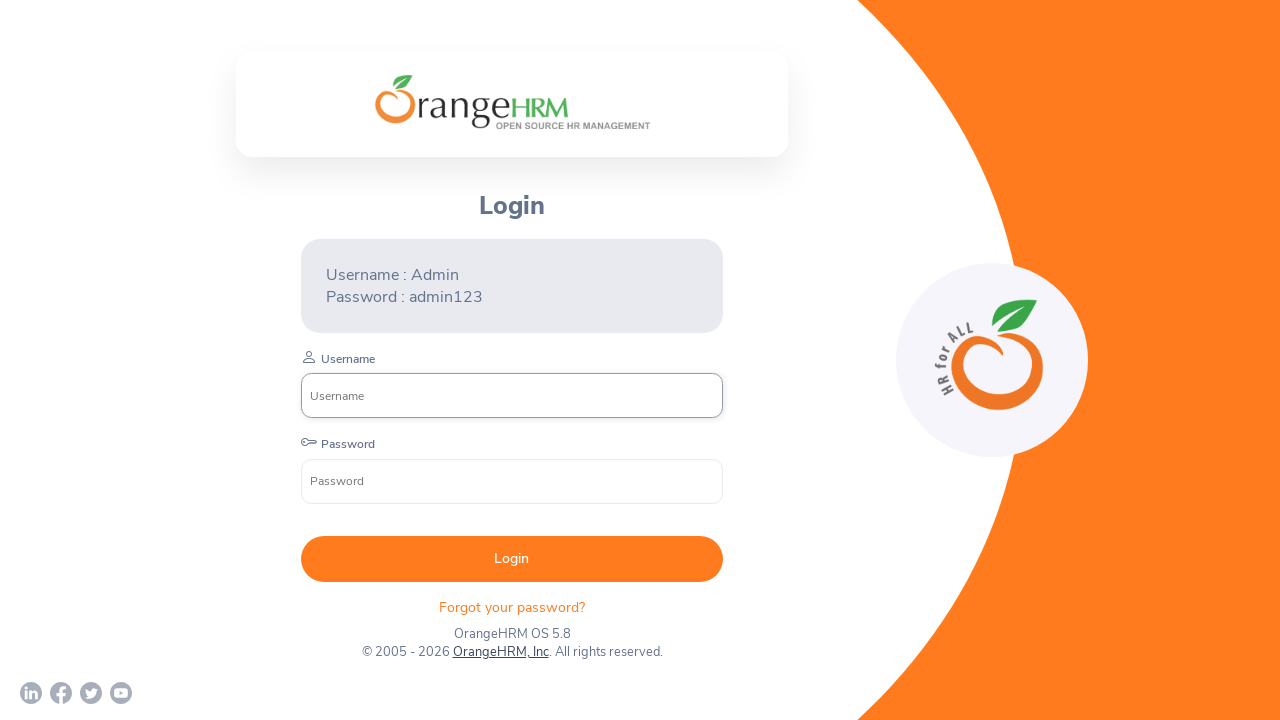